Tests the CloudPlexo training contact form by selecting course funding option, training course type, filling in personal details (first name, last name, phone number, email), and submitting the form.

Starting URL: https://www.cloudplexo.com/contact-training/

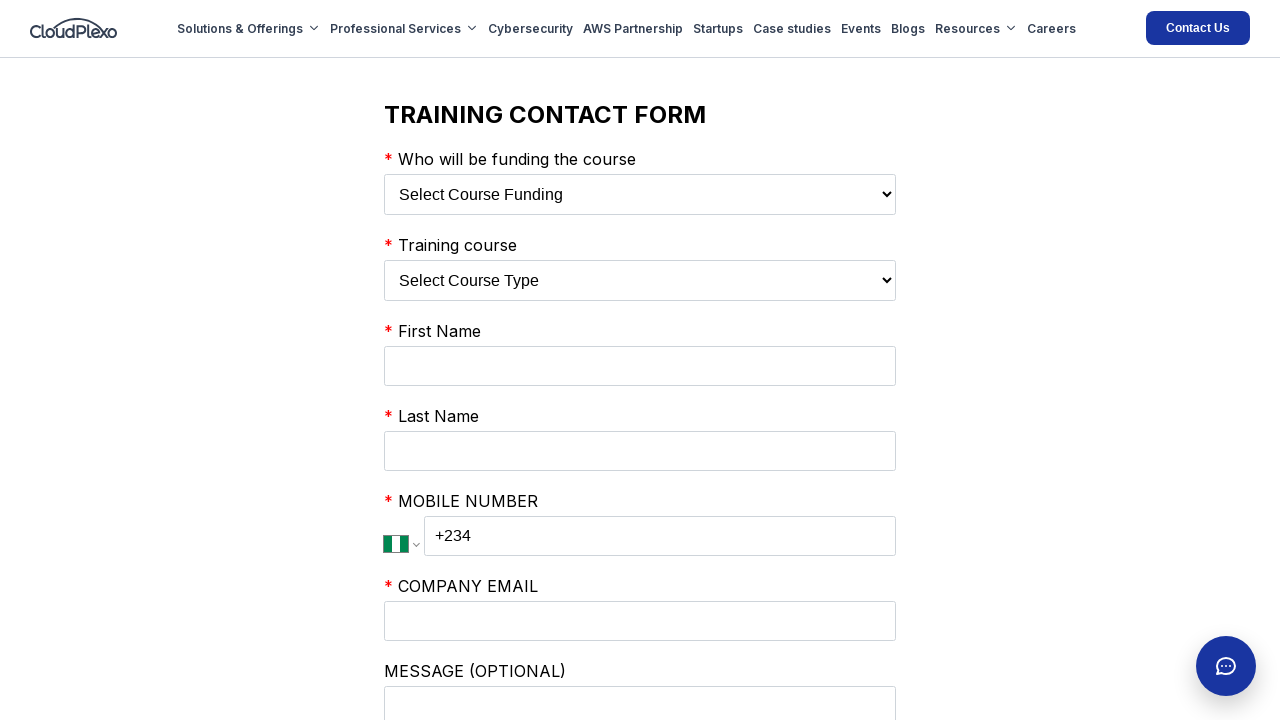

Selected 'My Employer' as course funding option on select:has(option[value='My Employer'])
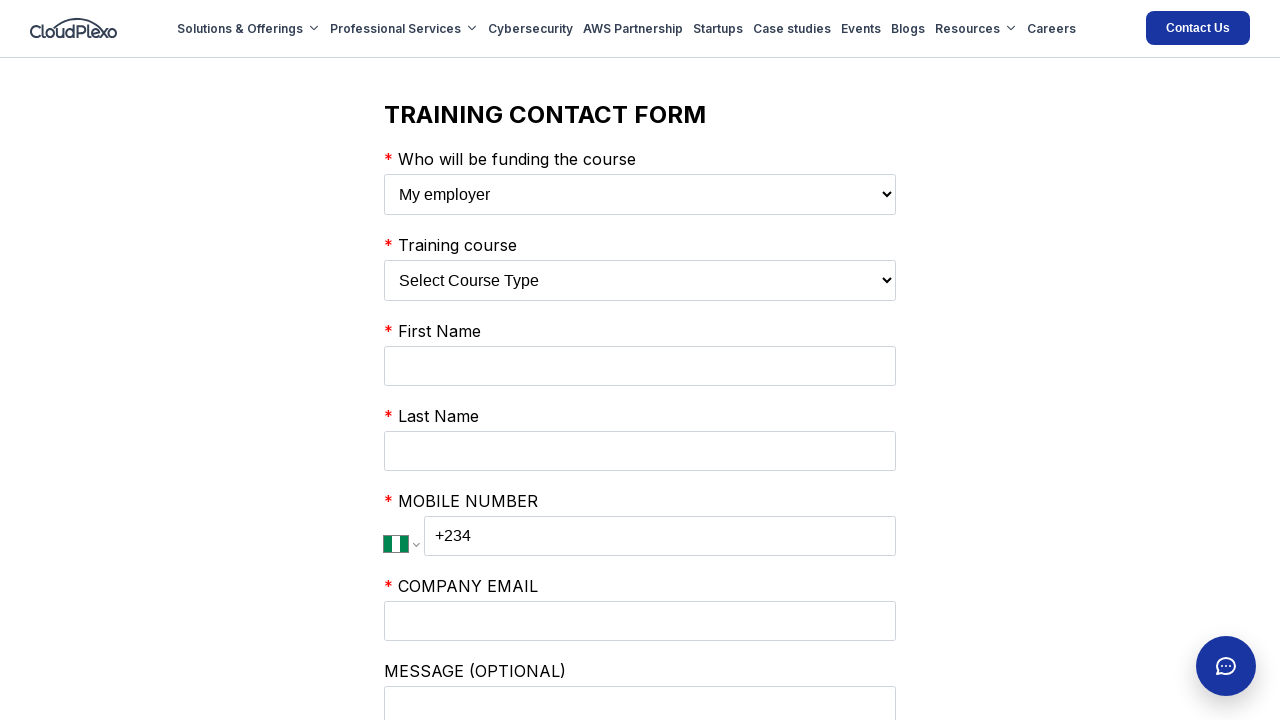

Selected 'AWS CERTIFIED SOLUTIONS ARCHITECT COURSE' as training course type on select:has(option[value='AWS CERTIFIED DEVELOPER COURSE'])
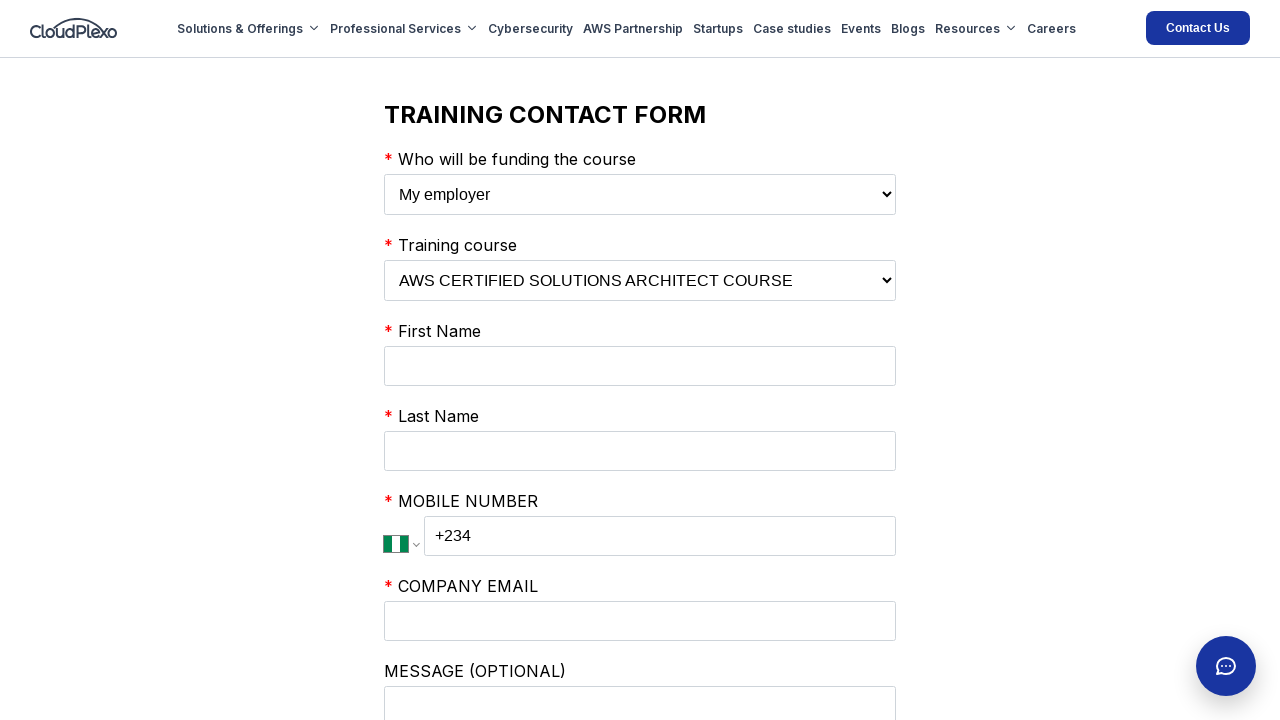

Filled first name field with 'Michael' on input[name='firstName']
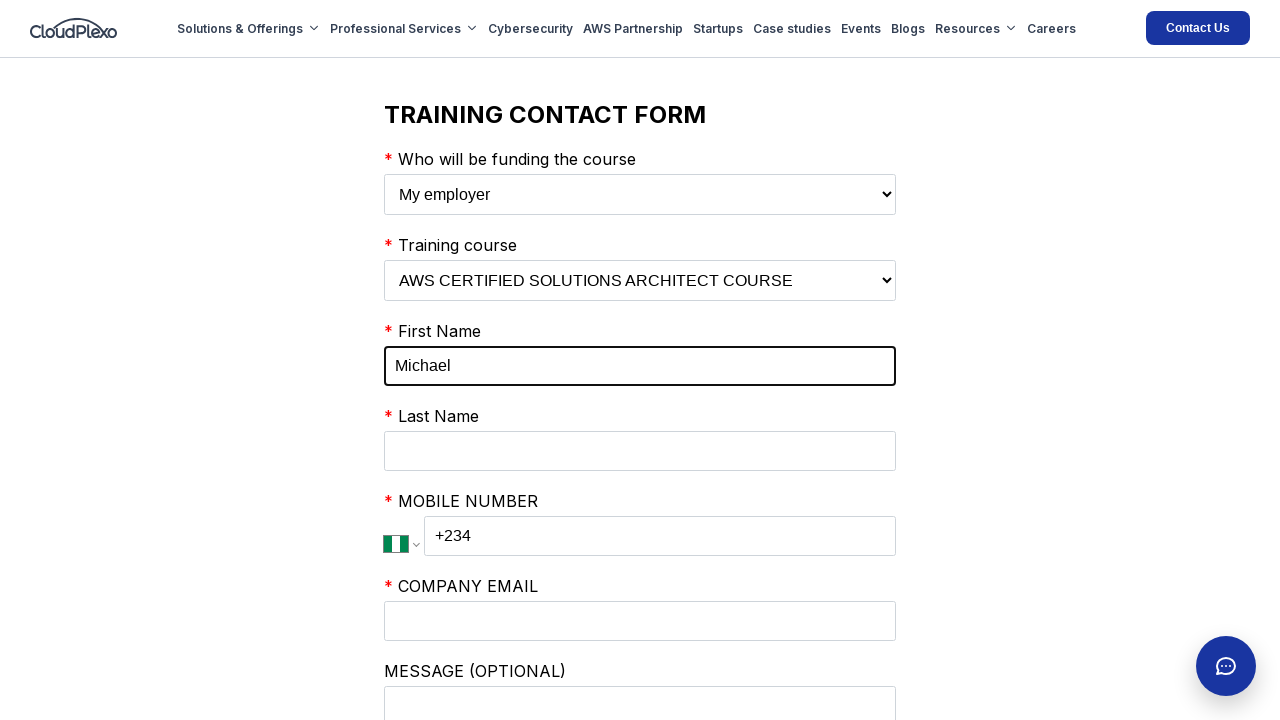

Filled last name field with 'Thompson' on input[name='lastName']
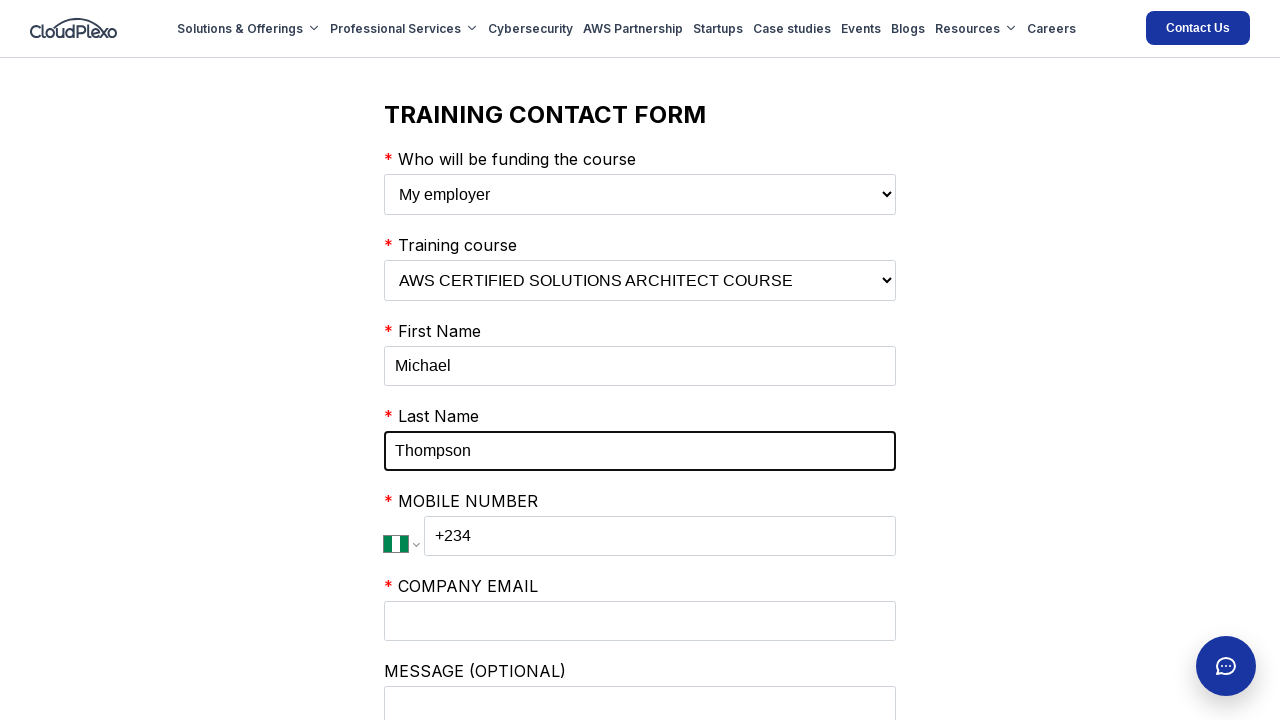

Filled phone number field with '+14155551234' on input.PhoneInputInput
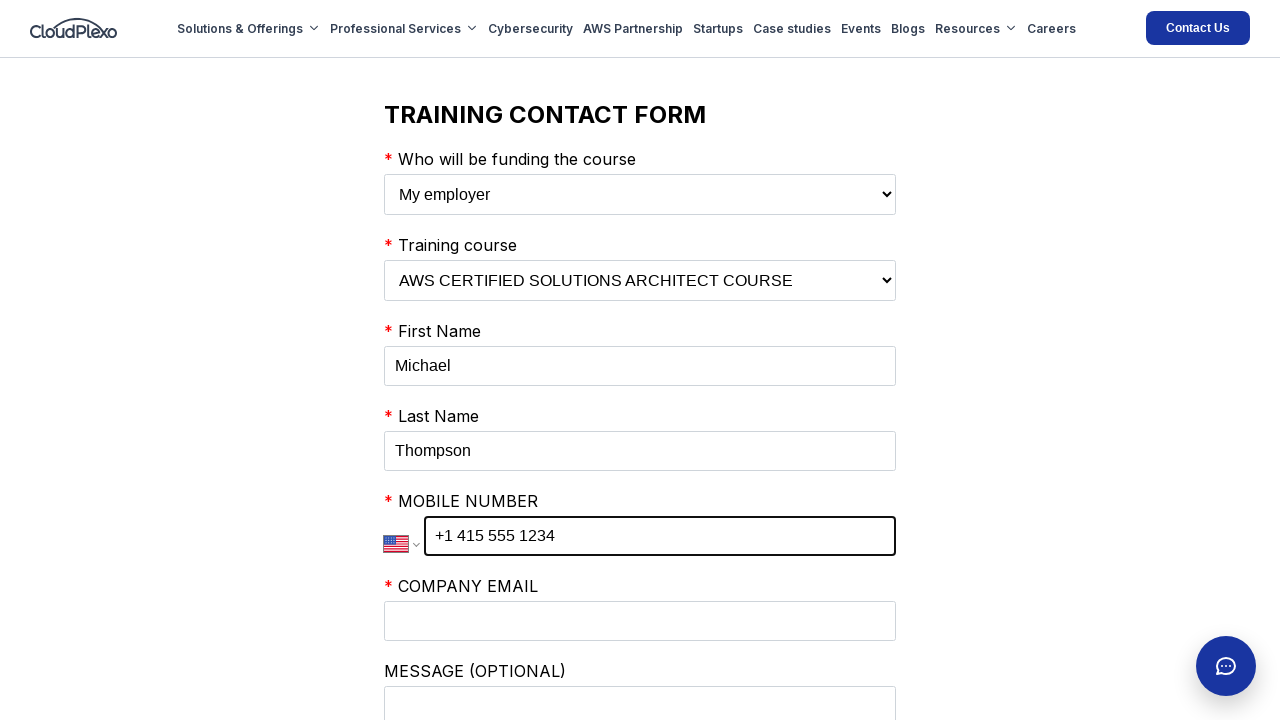

Filled business email field with 'michael.thompson@techcorp.com' on input[name='businessEmail']
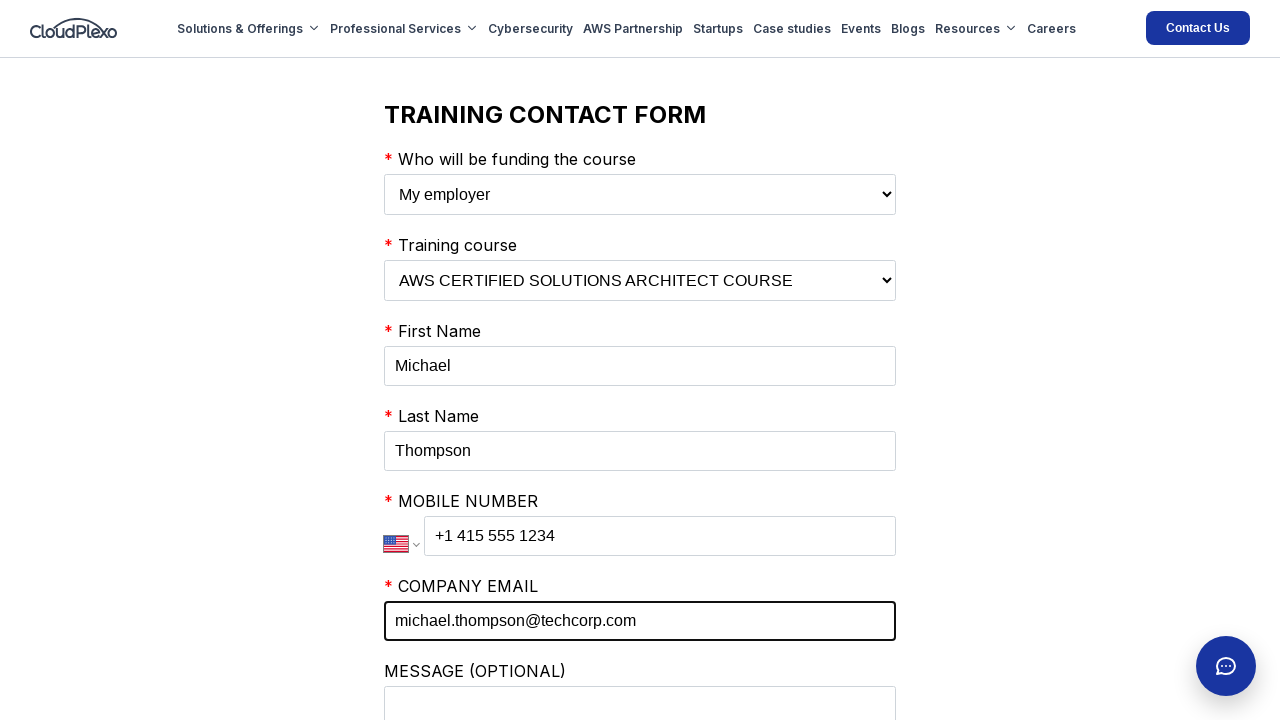

Filled comments field with corporate training inquiry on input[name='comments']
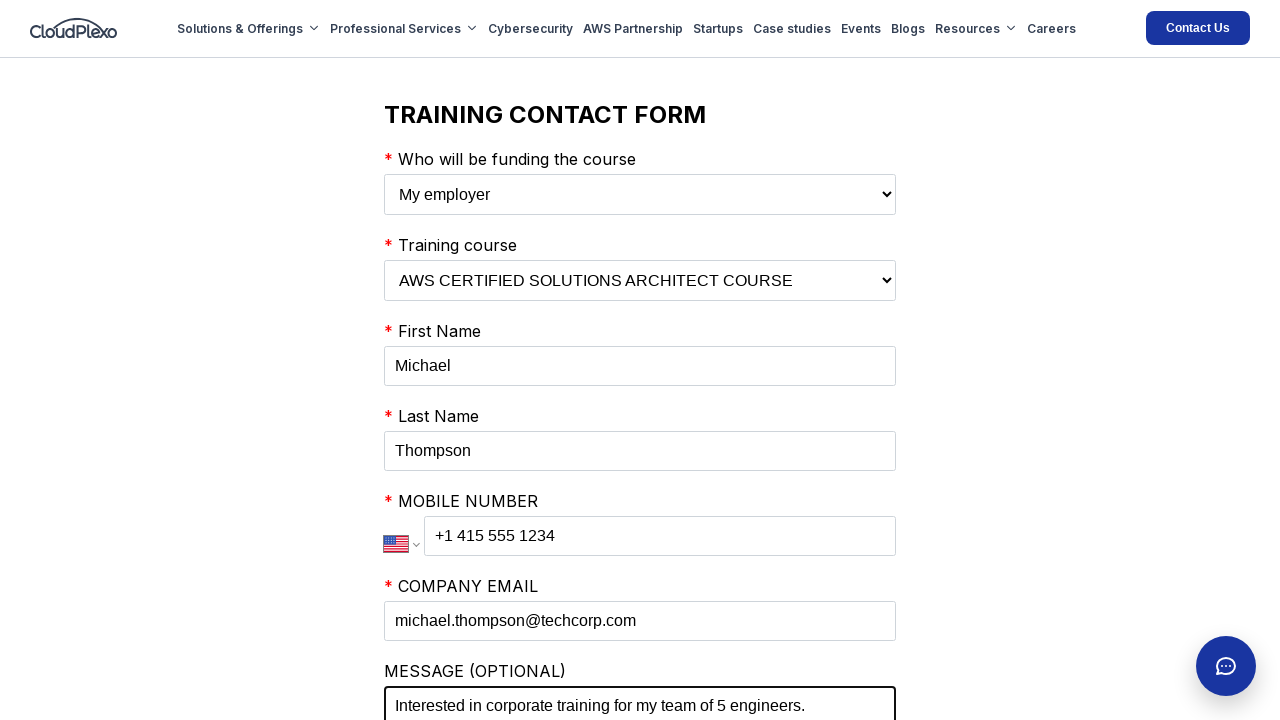

Clicked submit button to submit training contact form at (432, 360) on button[type='submit']
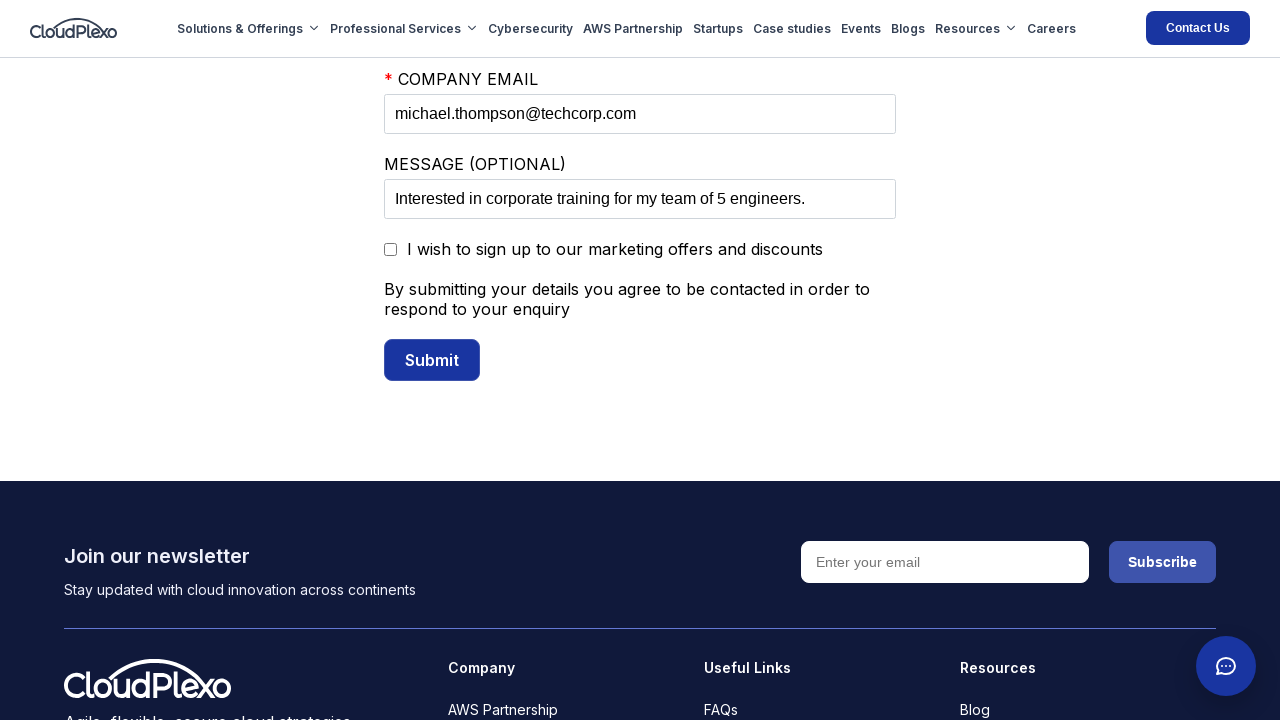

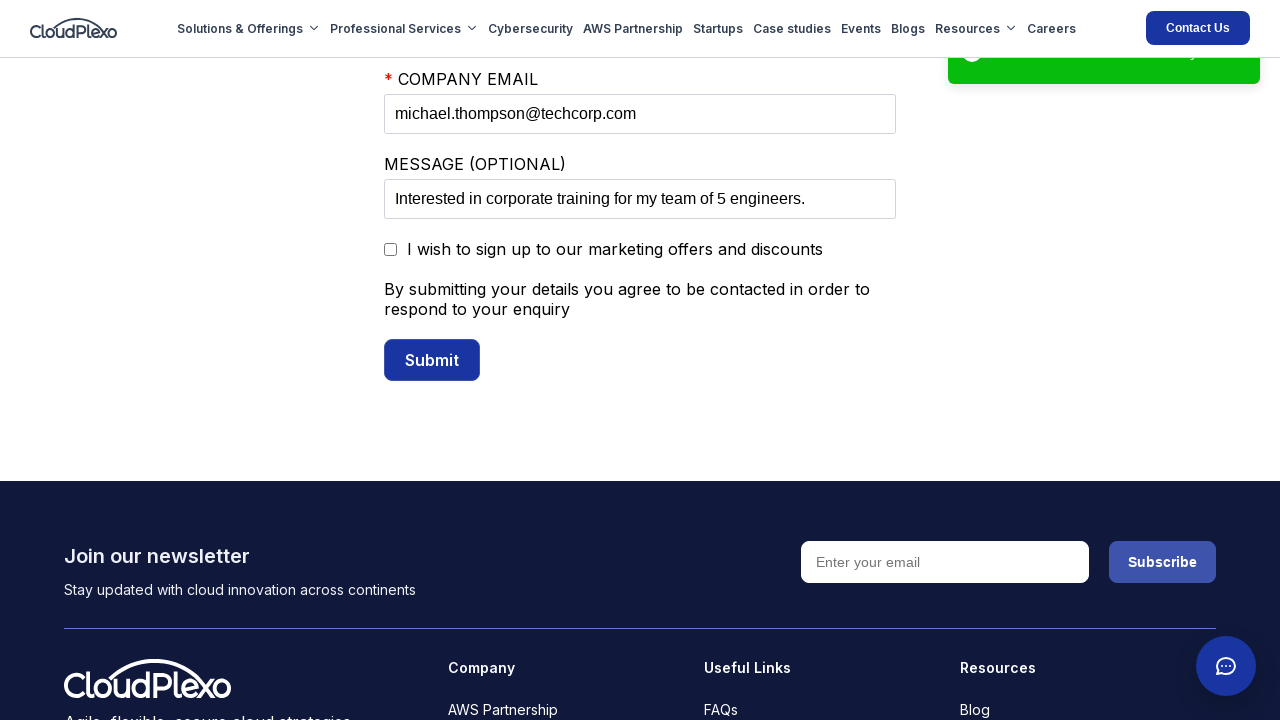